Tests mouse hover functionality by navigating to a basics page and hovering over the main h1 heading element.

Starting URL: https://testeroprogramowania.github.io/selenium/basics.html

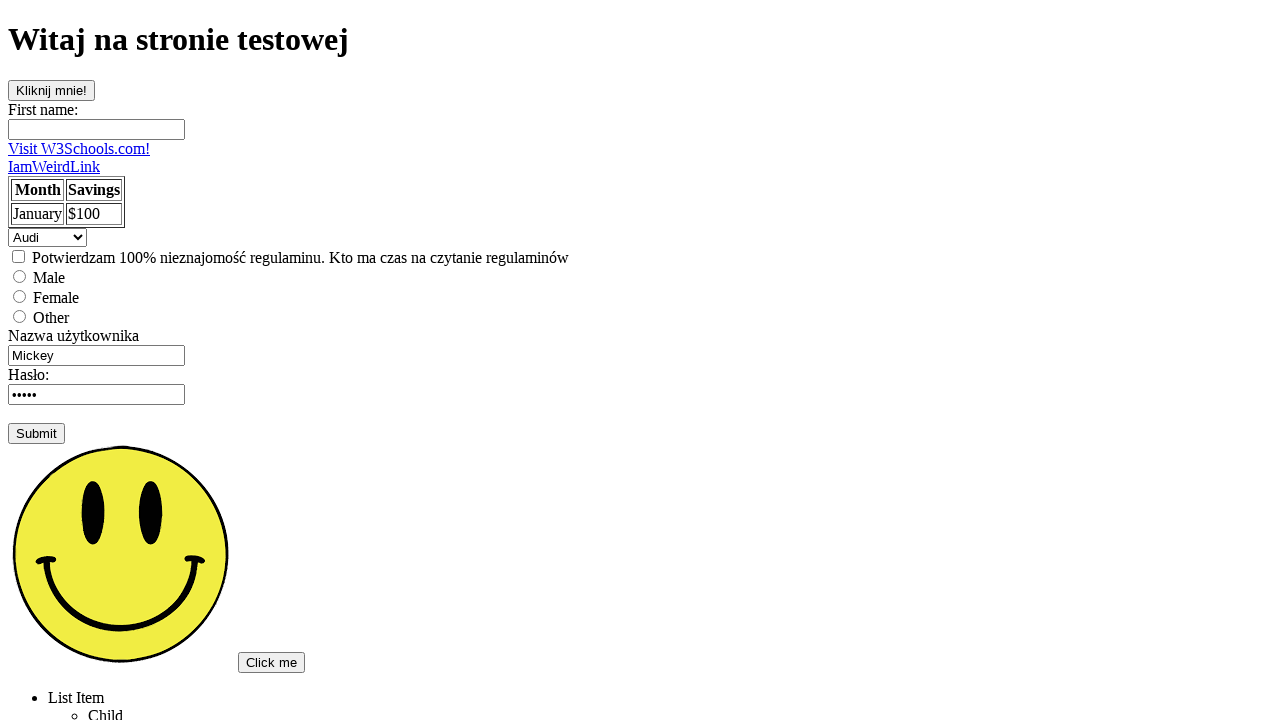

Navigated to basics page
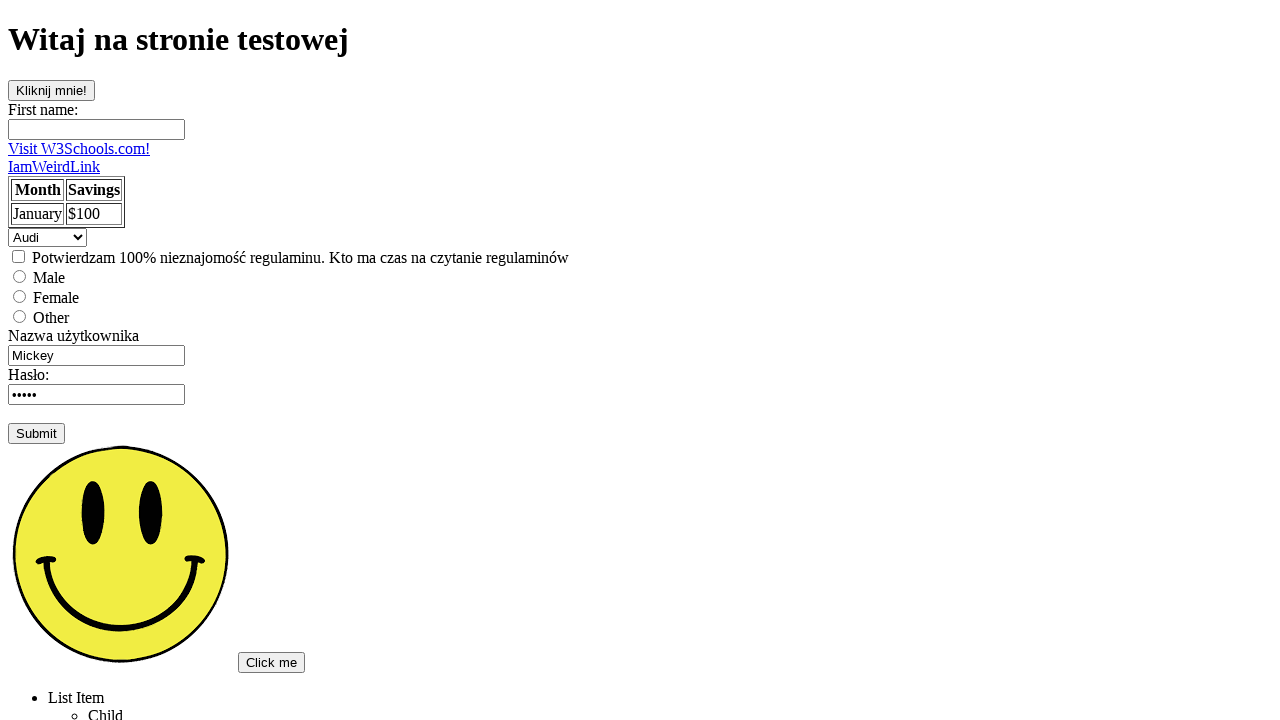

Hovered over main h1 heading element at (640, 40) on h1
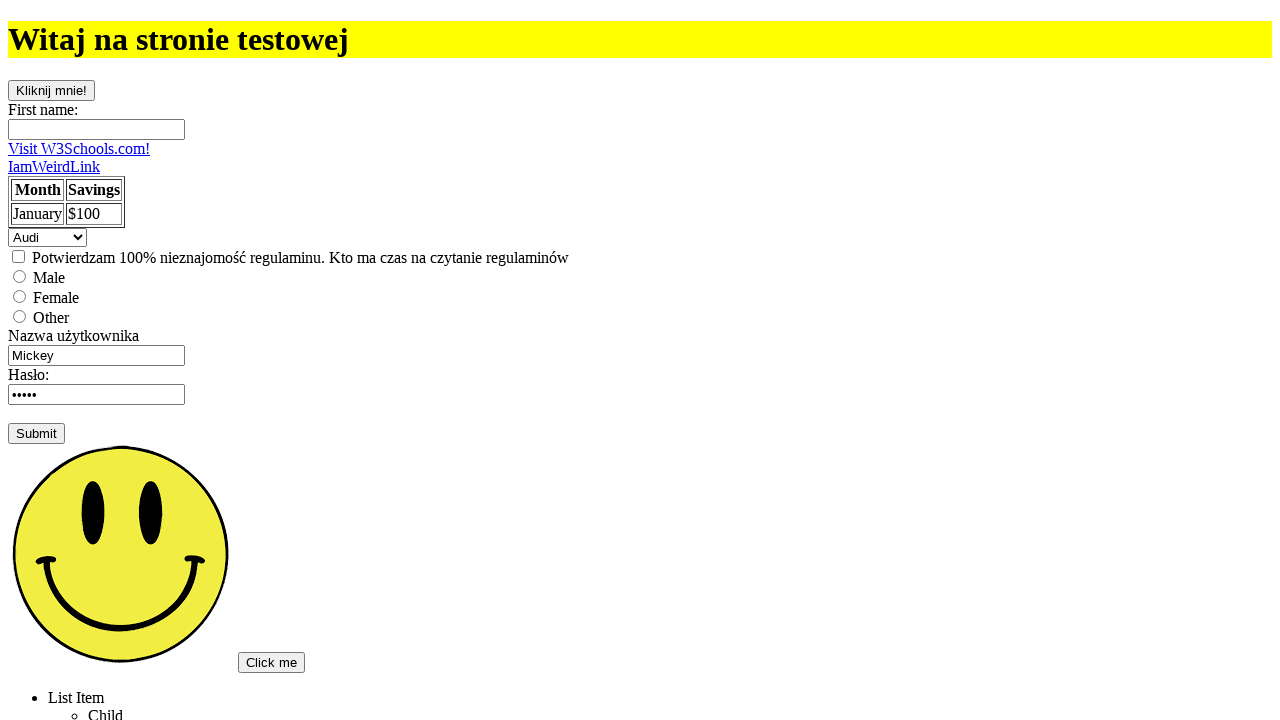

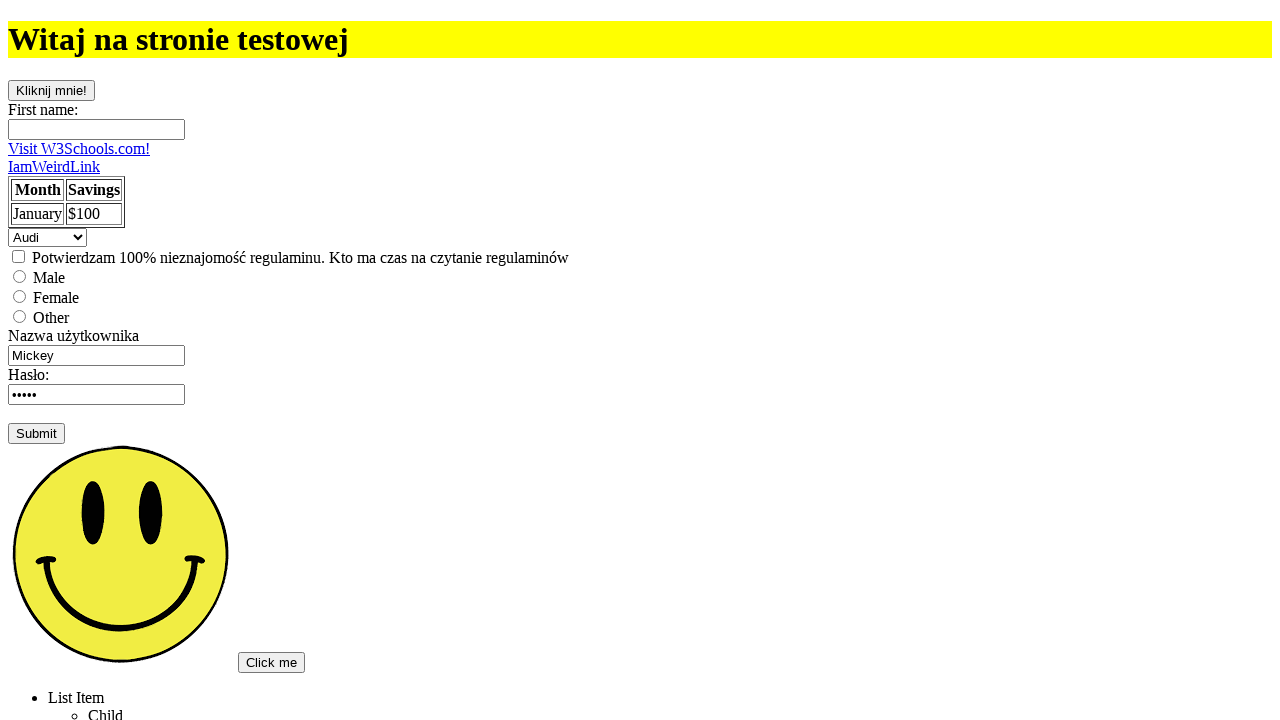